Tests adding specific products (Cucumber, Brocolli, Beetroot, Carrot) to a shopping cart by iterating through the product list and clicking "Add to cart" for matching items.

Starting URL: https://rahulshettyacademy.com/seleniumPractise/

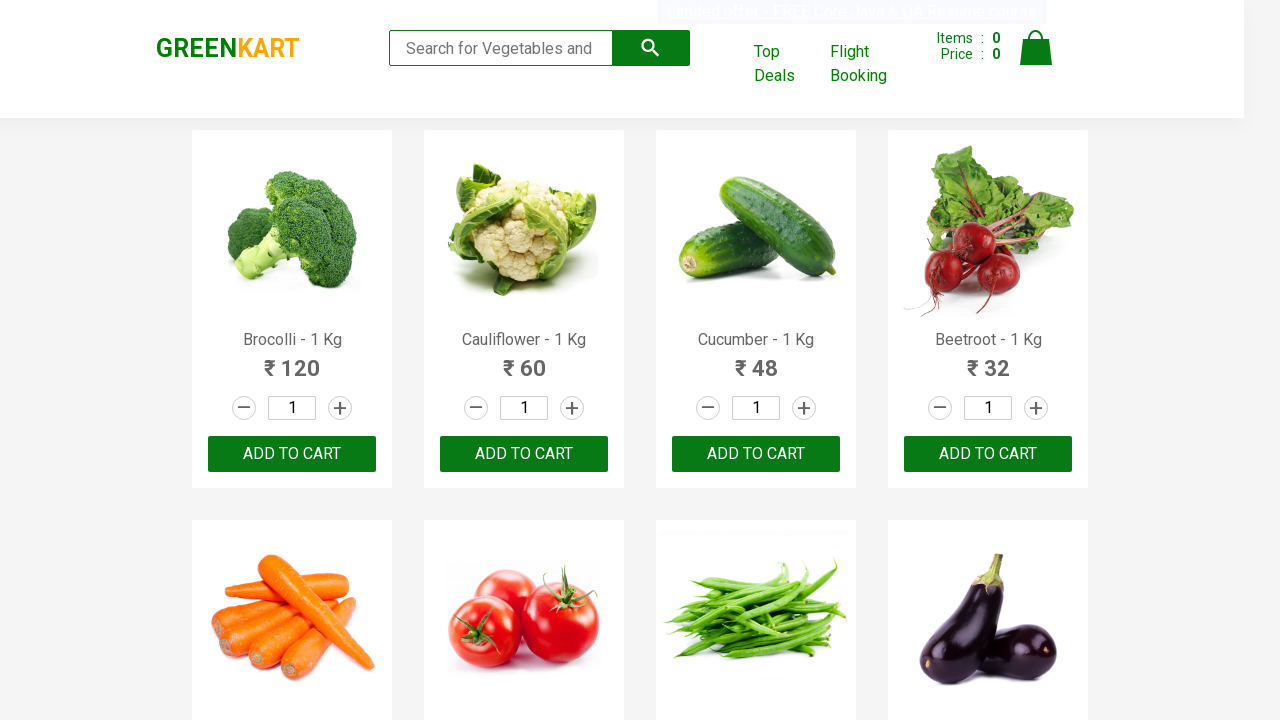

Waited for product list to load
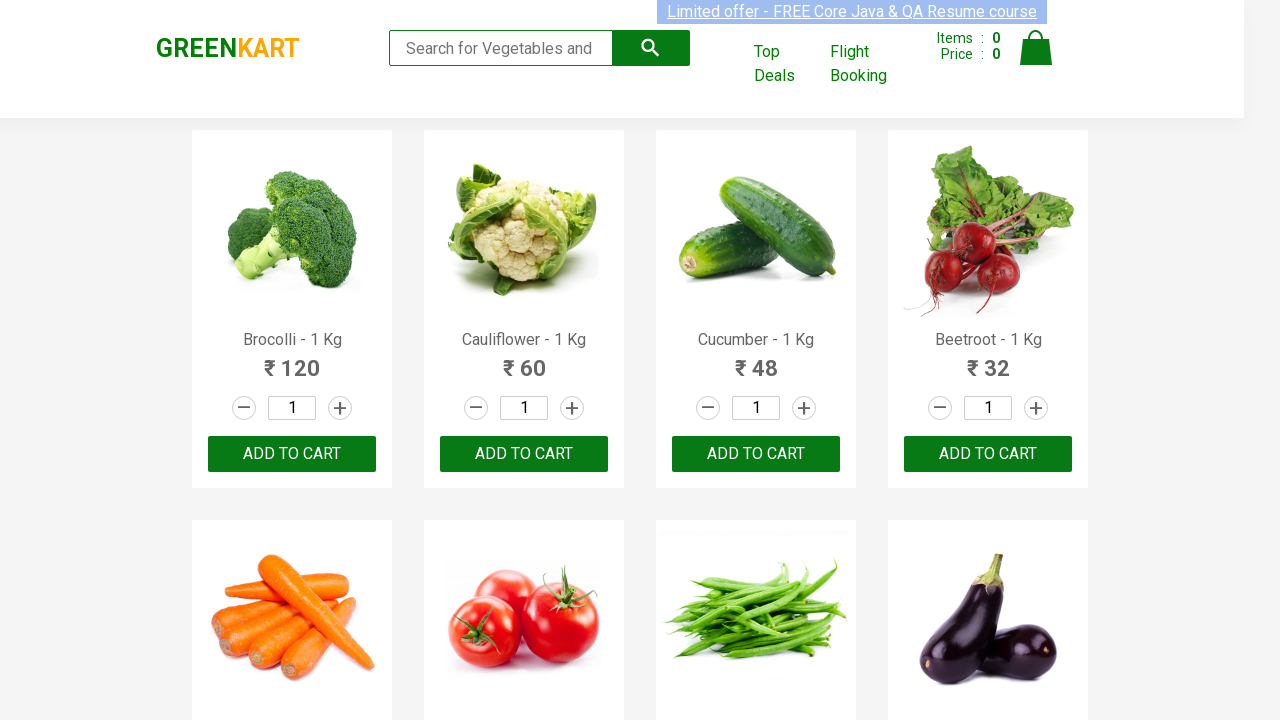

Retrieved all product elements from the page
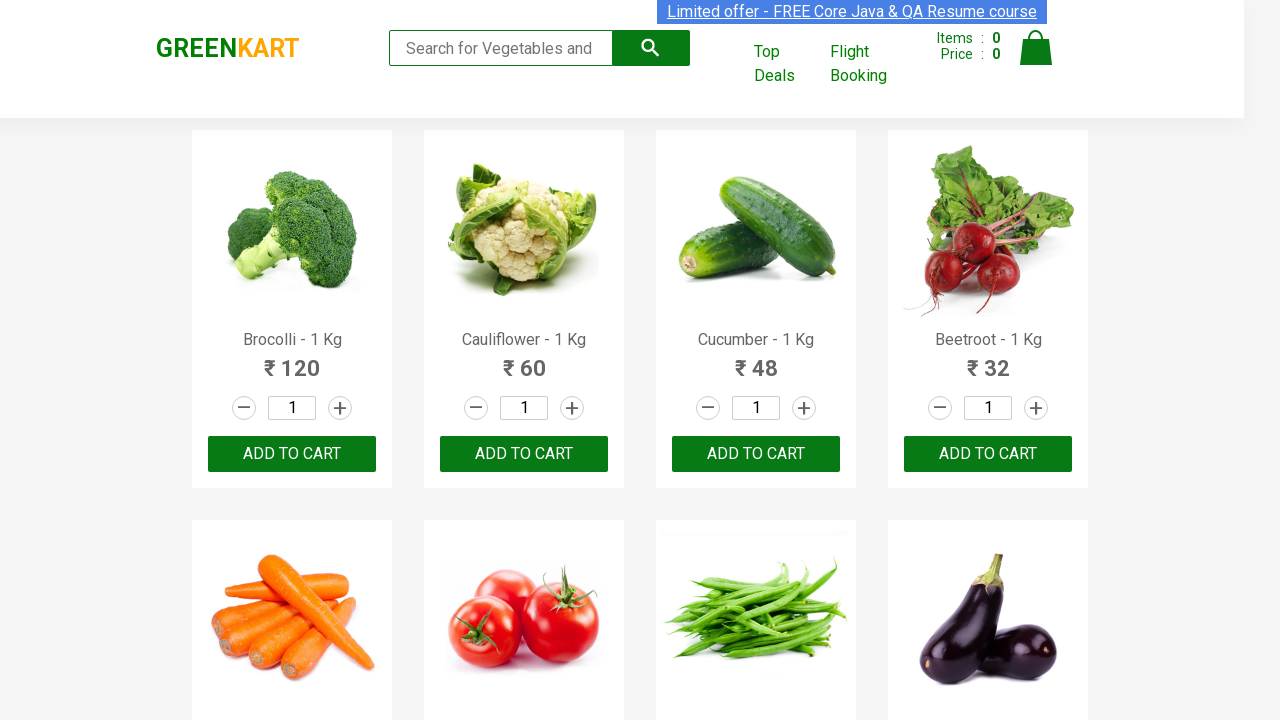

Found matching product: Brocolli
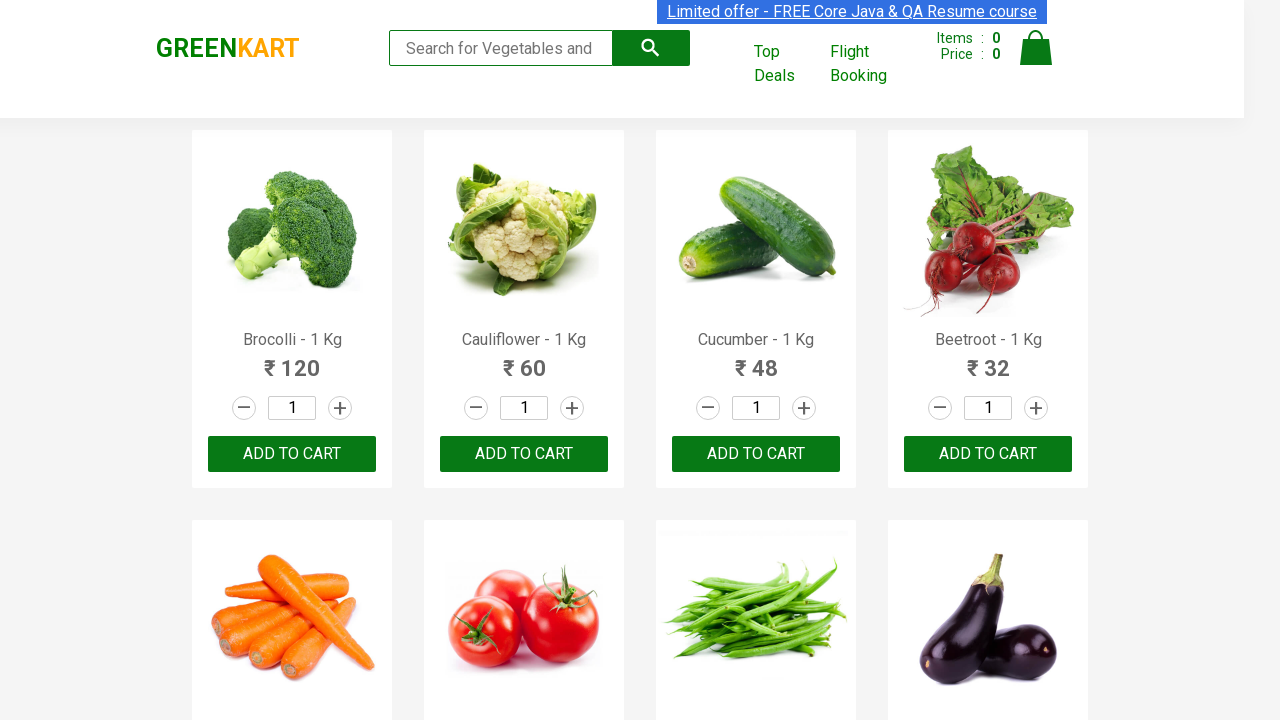

Clicked 'Add to cart' button for Brocolli
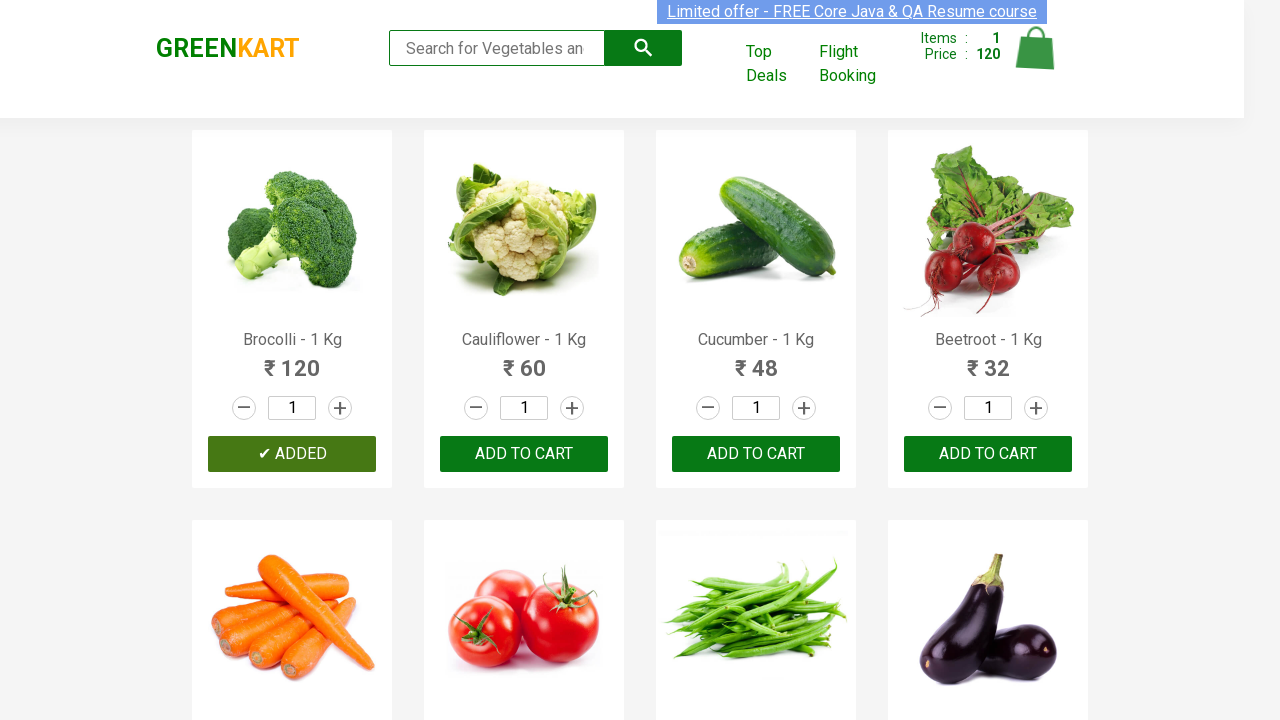

Found matching product: Cucumber
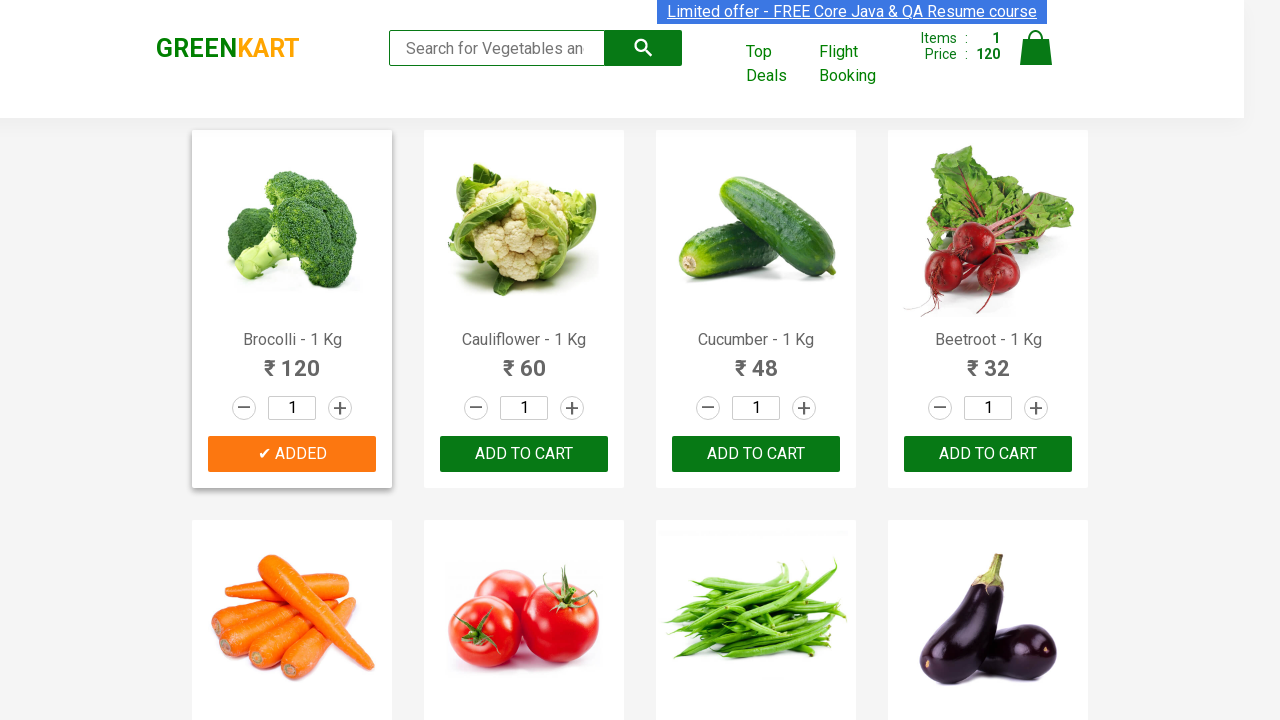

Clicked 'Add to cart' button for Cucumber
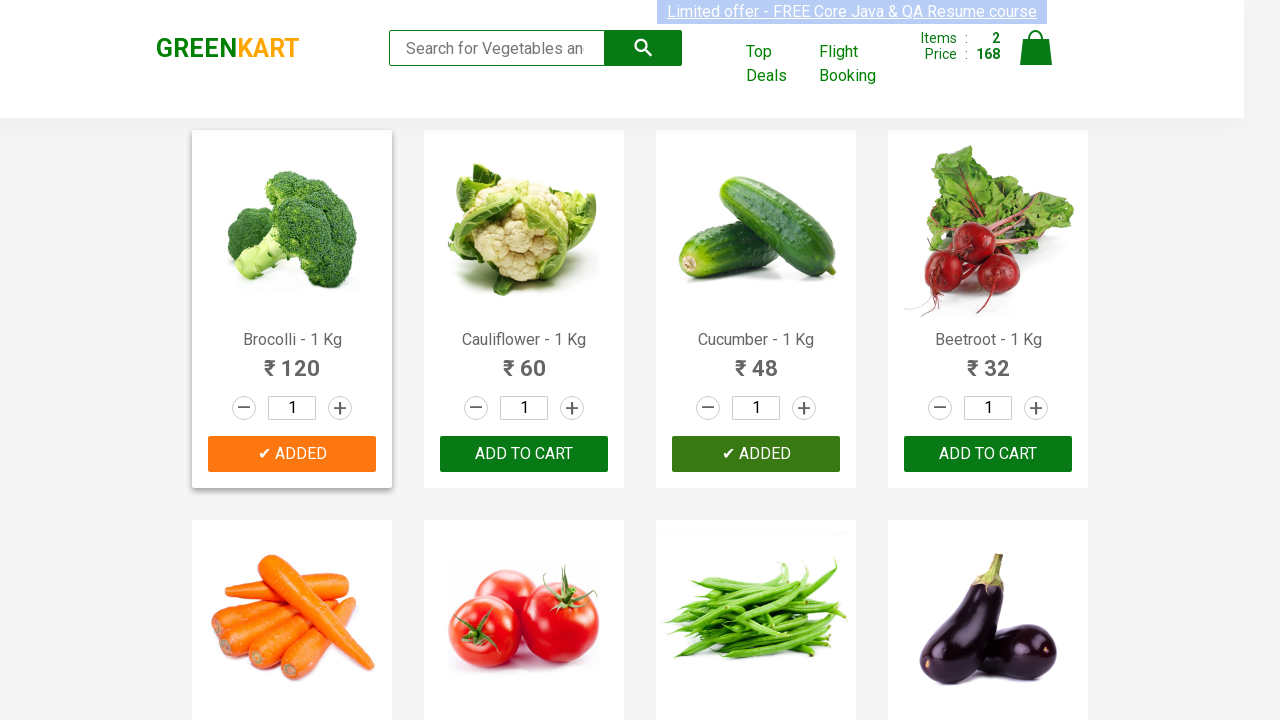

Found matching product: Beetroot
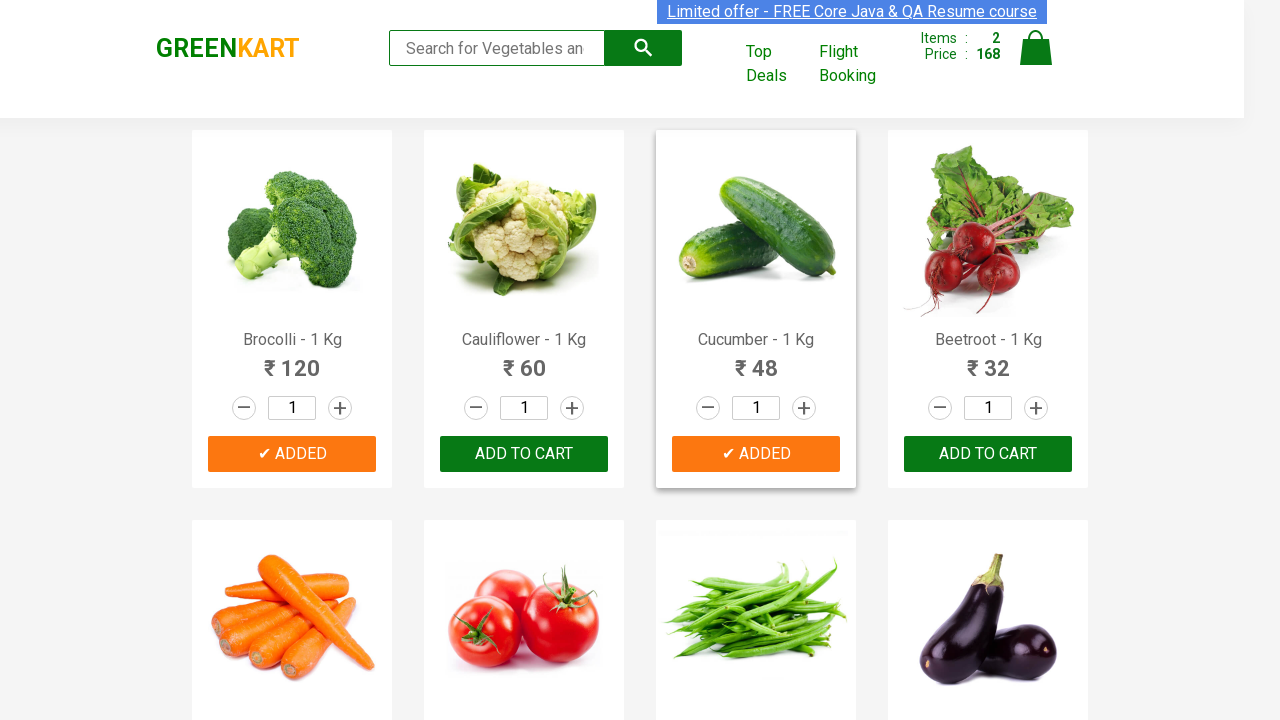

Clicked 'Add to cart' button for Beetroot
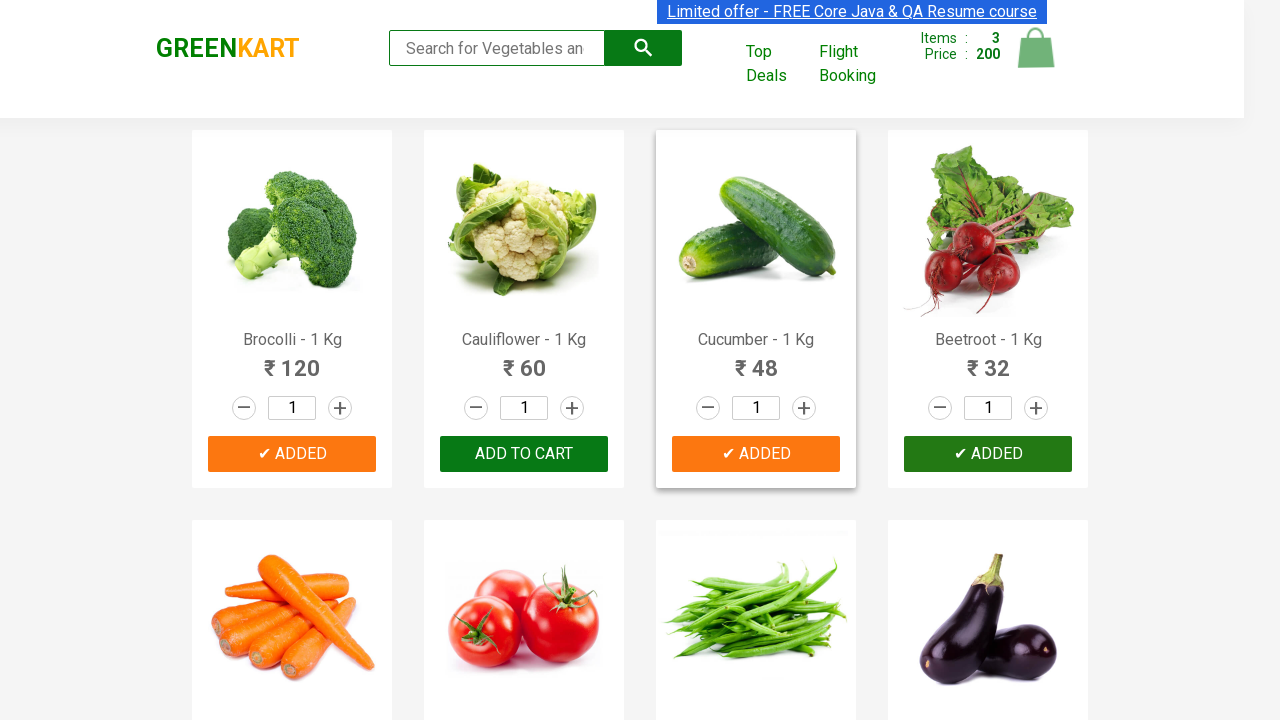

Found matching product: Carrot
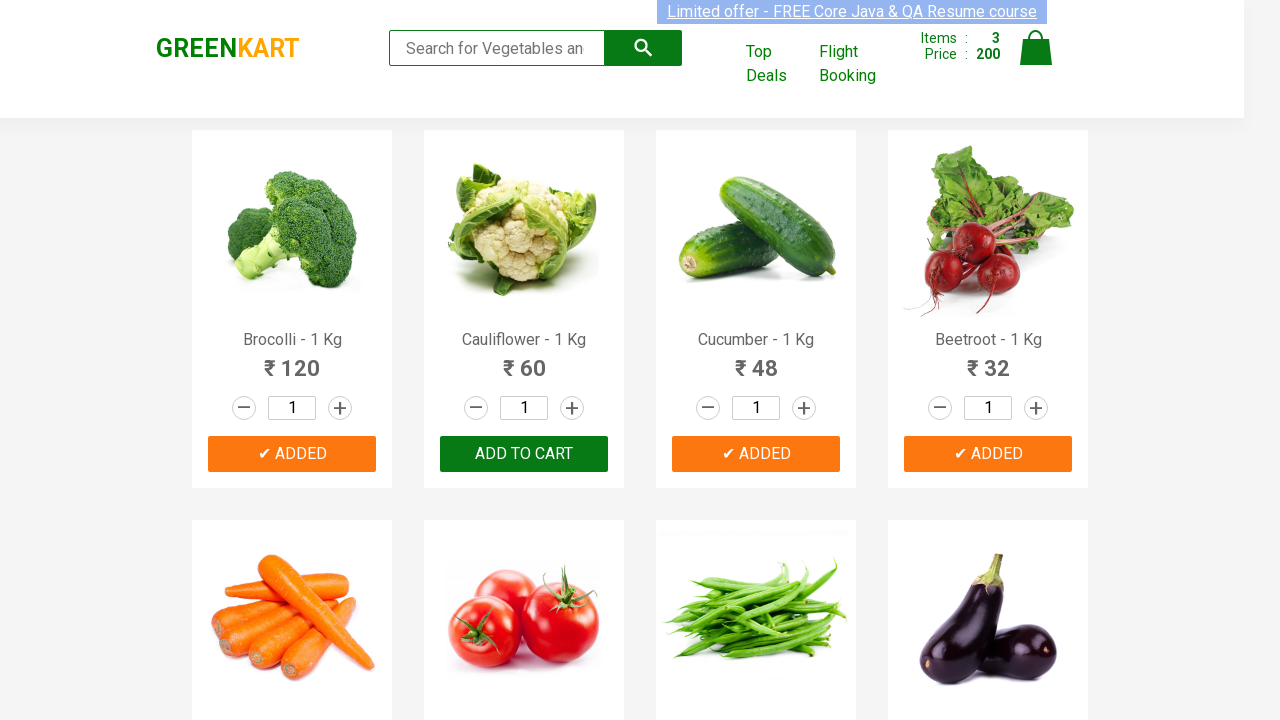

Clicked 'Add to cart' button for Carrot
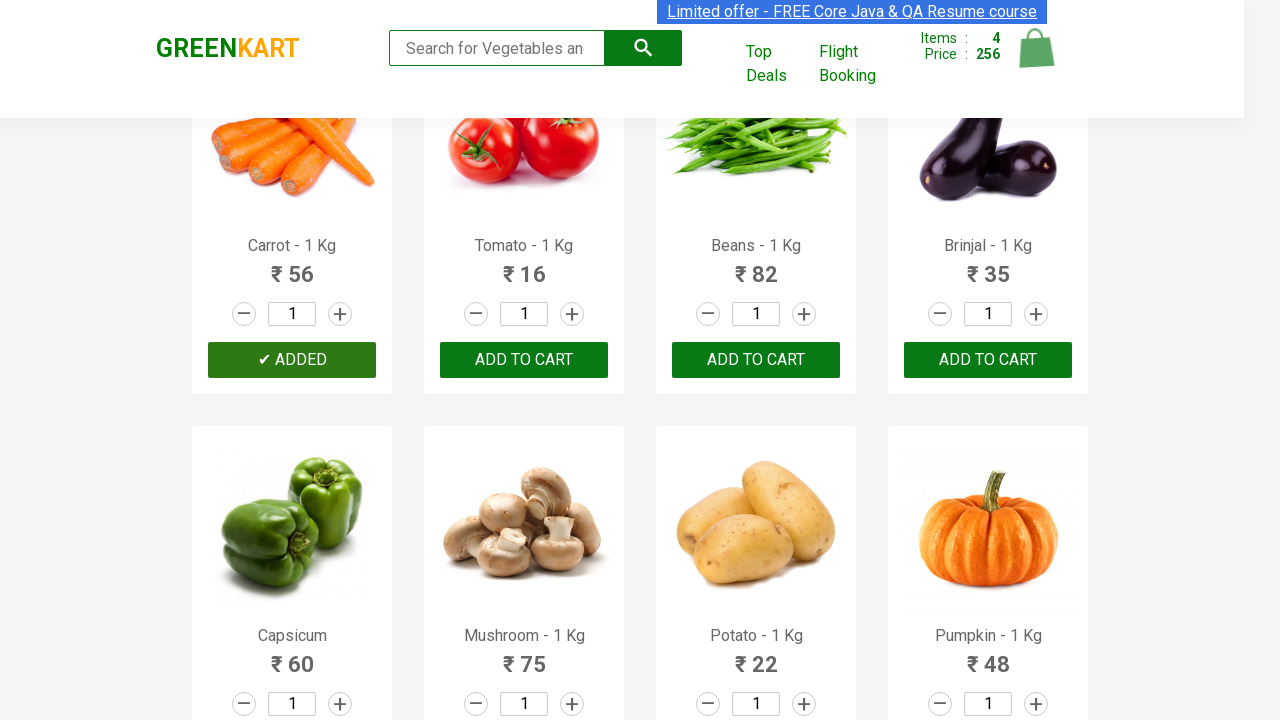

Waited 500ms for cart to update after adding all items
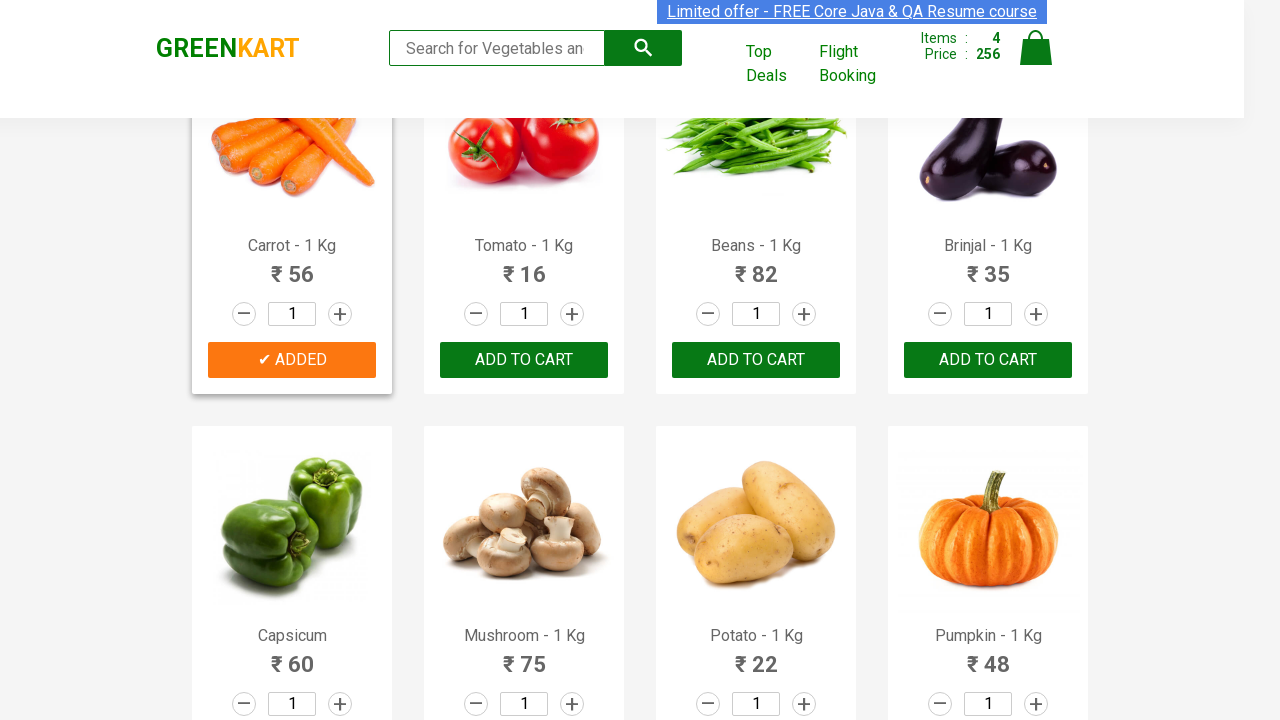

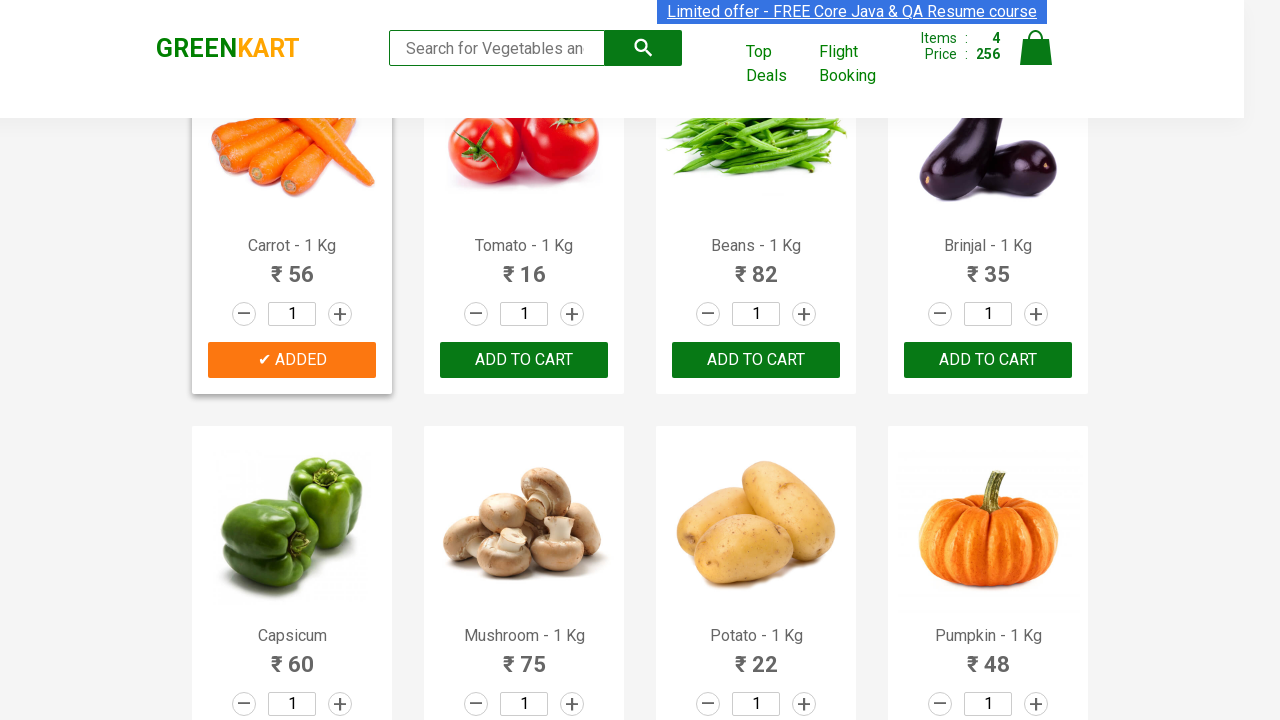